Tests adding jQuery Growl notifications to a page by injecting jQuery, jQuery Growl library, and CSS styles via JavaScript, then displaying a notification message on the page.

Starting URL: http://the-internet.herokuapp.com

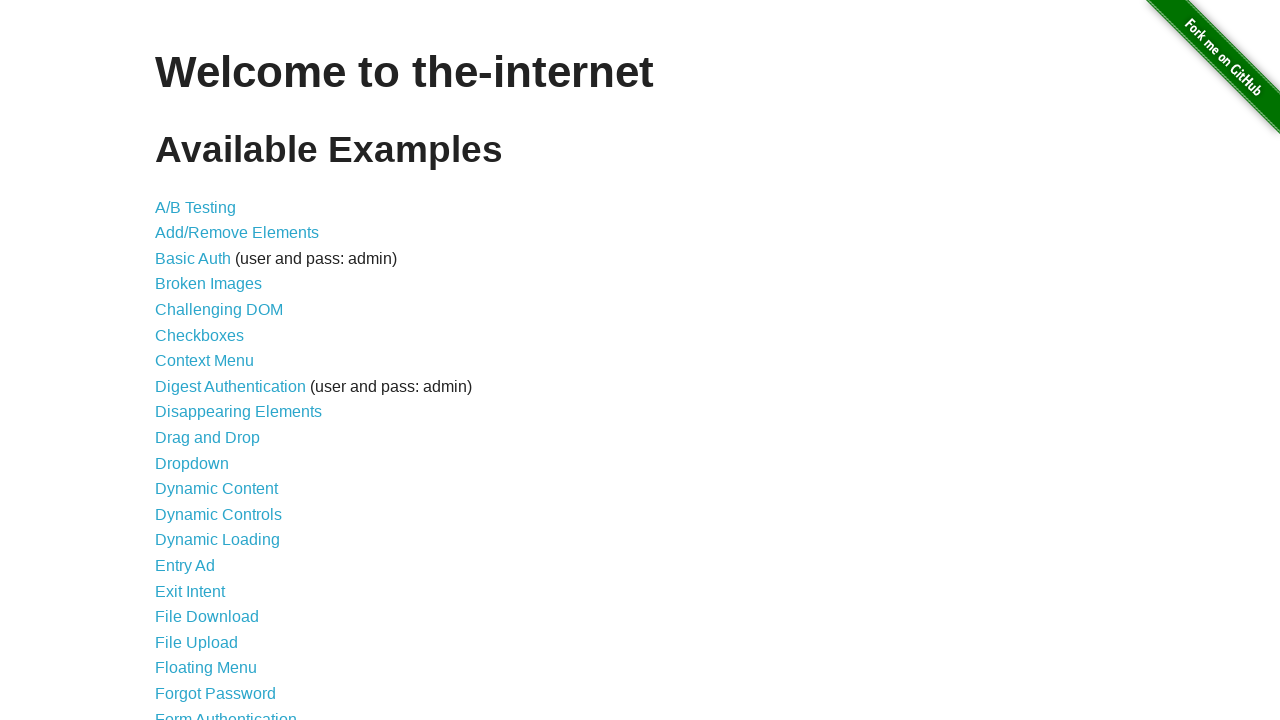

Injected jQuery library into page if not already present
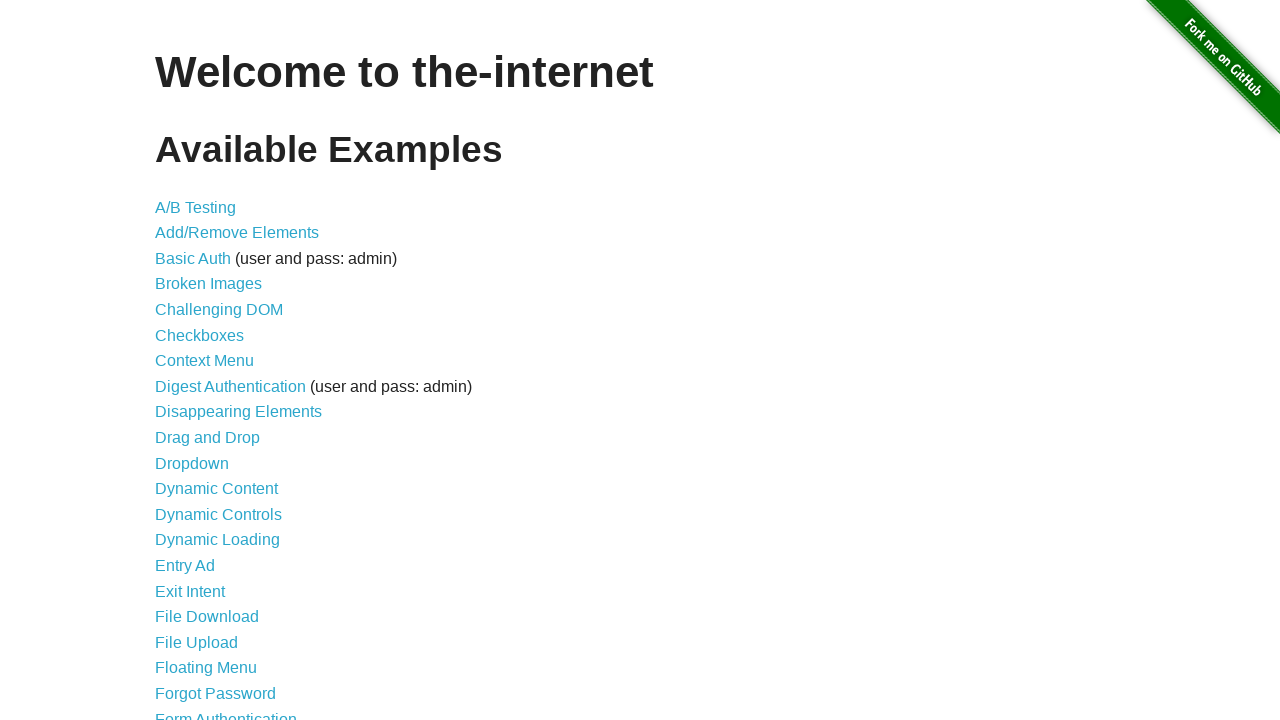

jQuery library loaded successfully
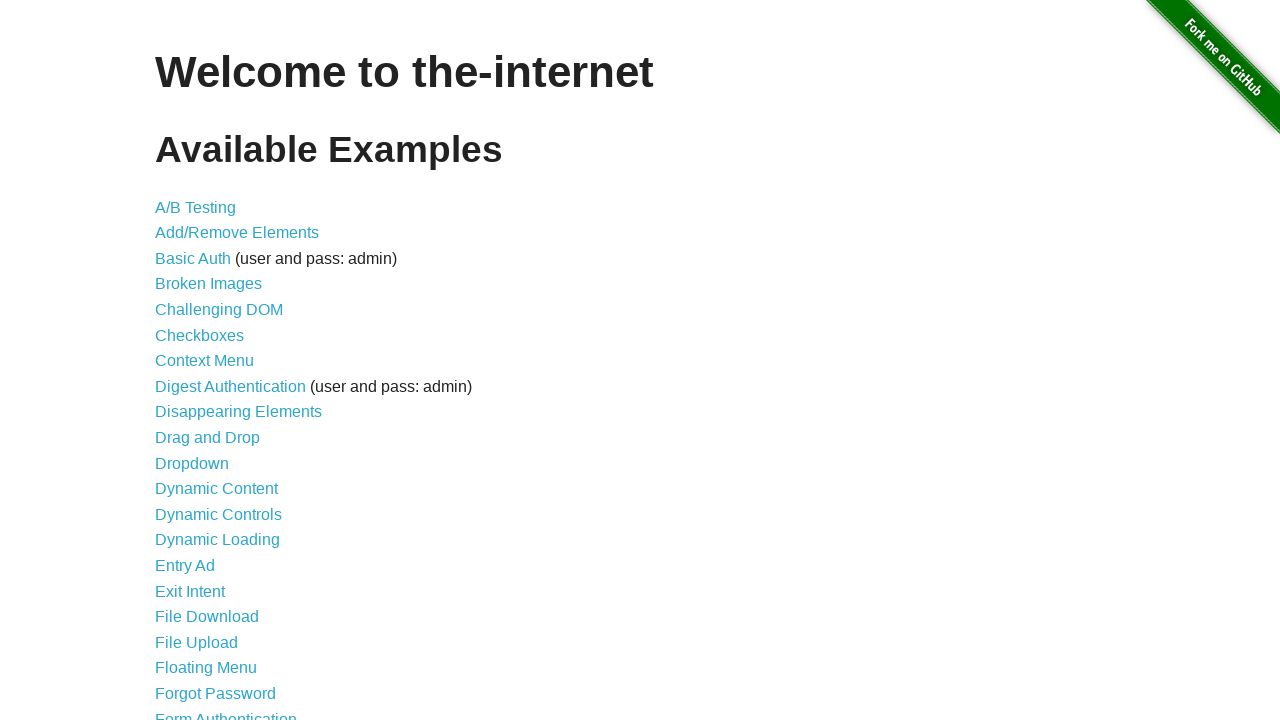

Injected jQuery Growl library into page
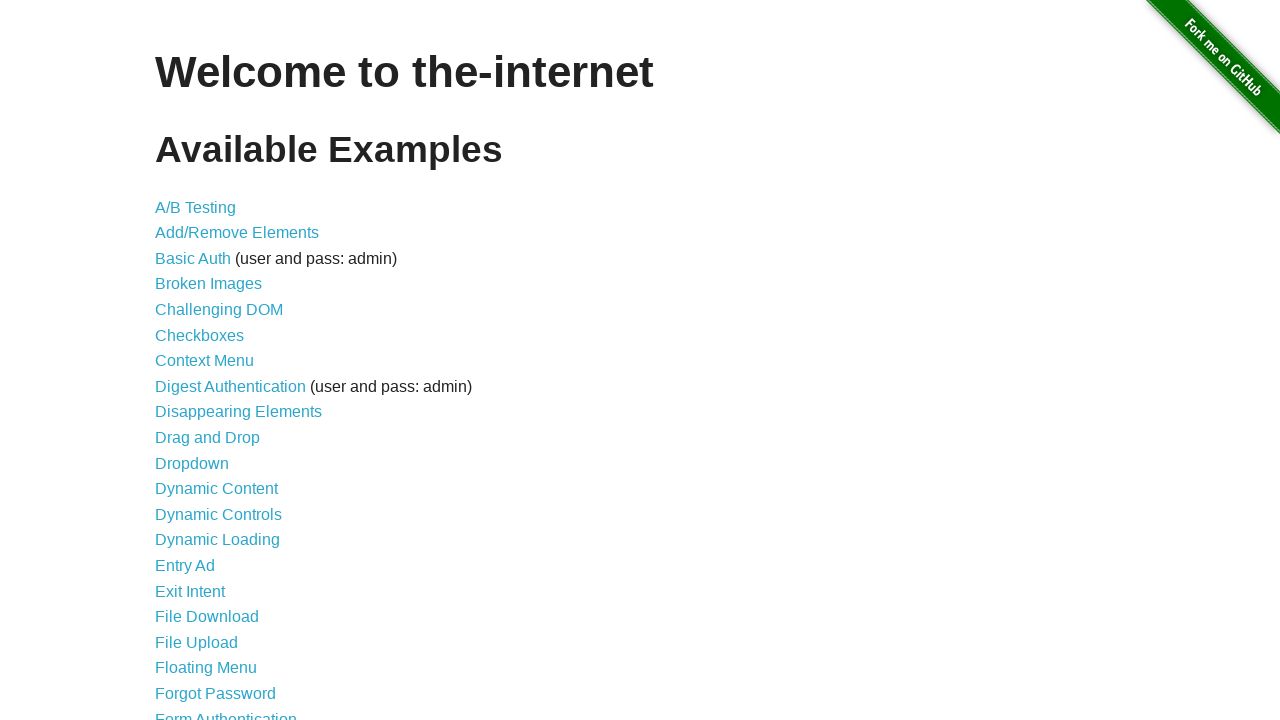

Added jQuery Growl CSS styles to page
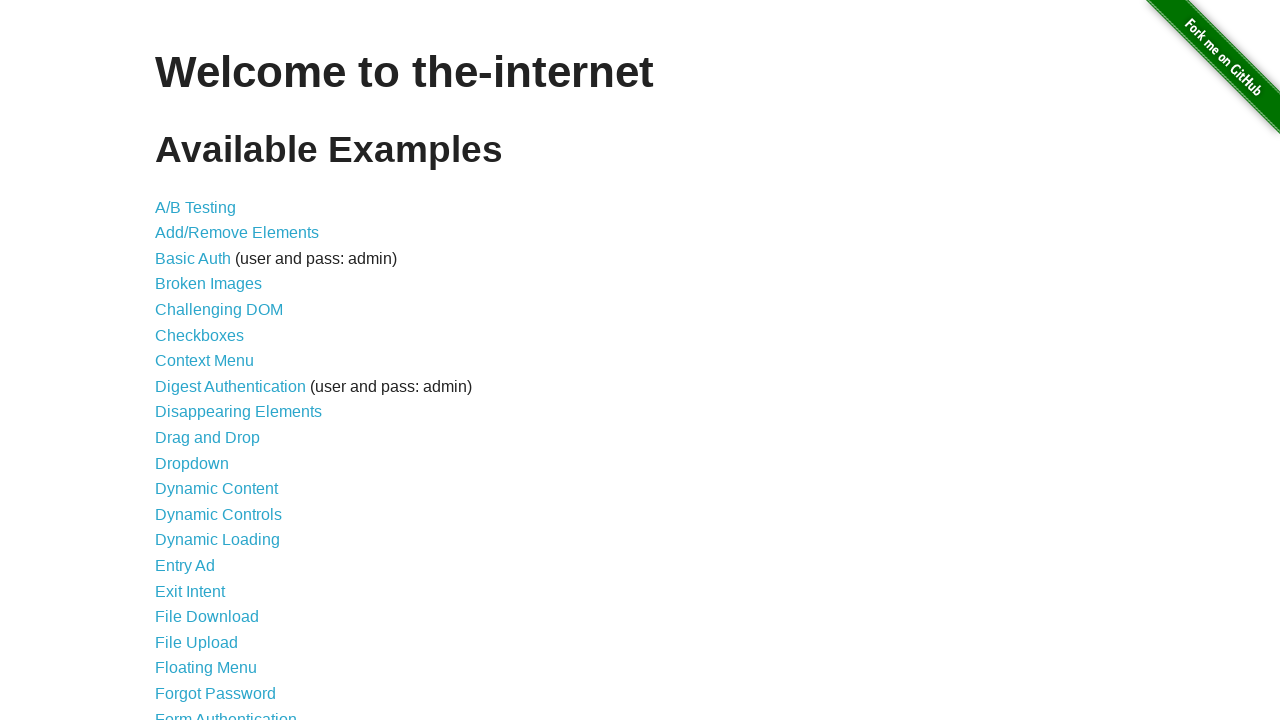

jQuery Growl function is available and ready to use
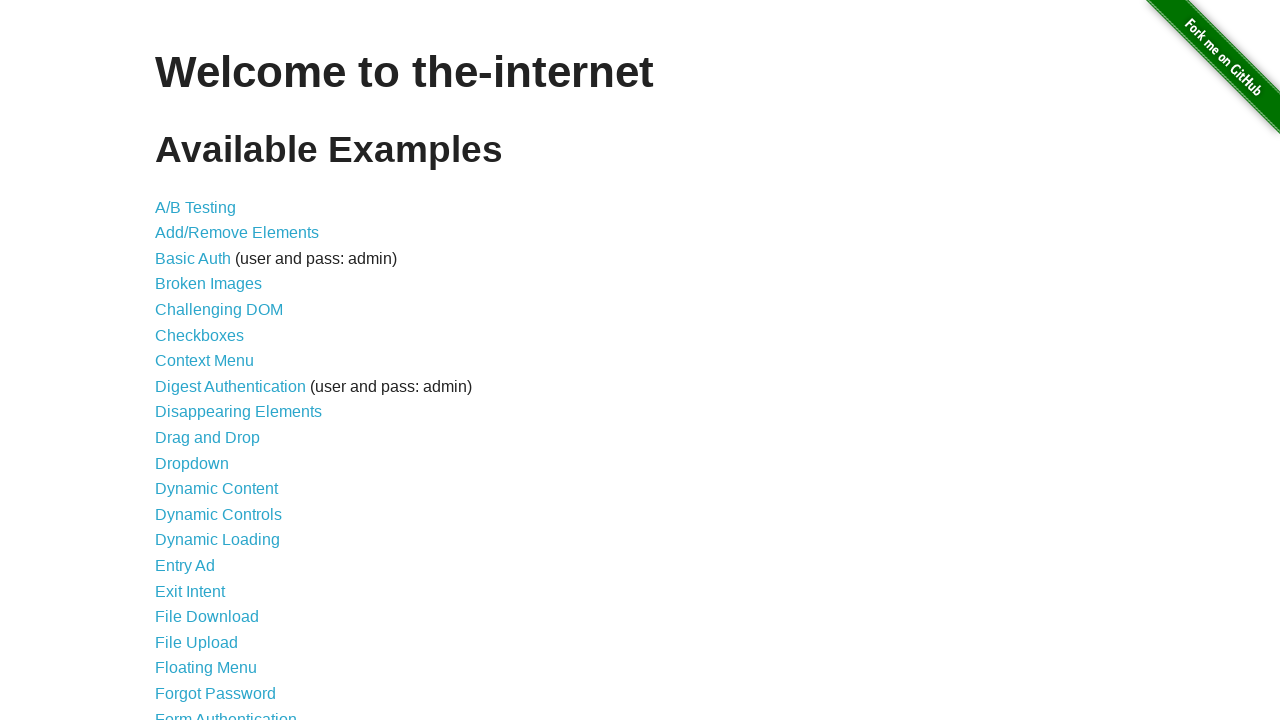

Displayed jQuery Growl notification with title 'GET' and message '/'
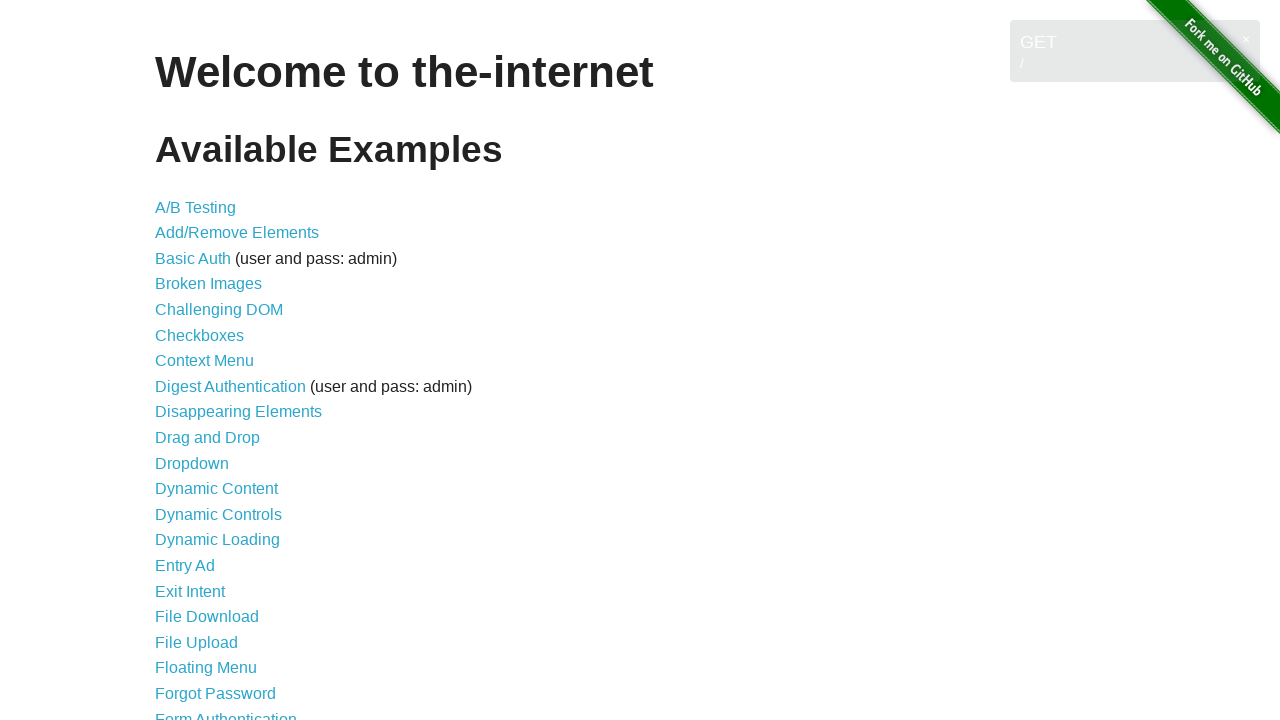

Waited 2 seconds to observe the notification on page
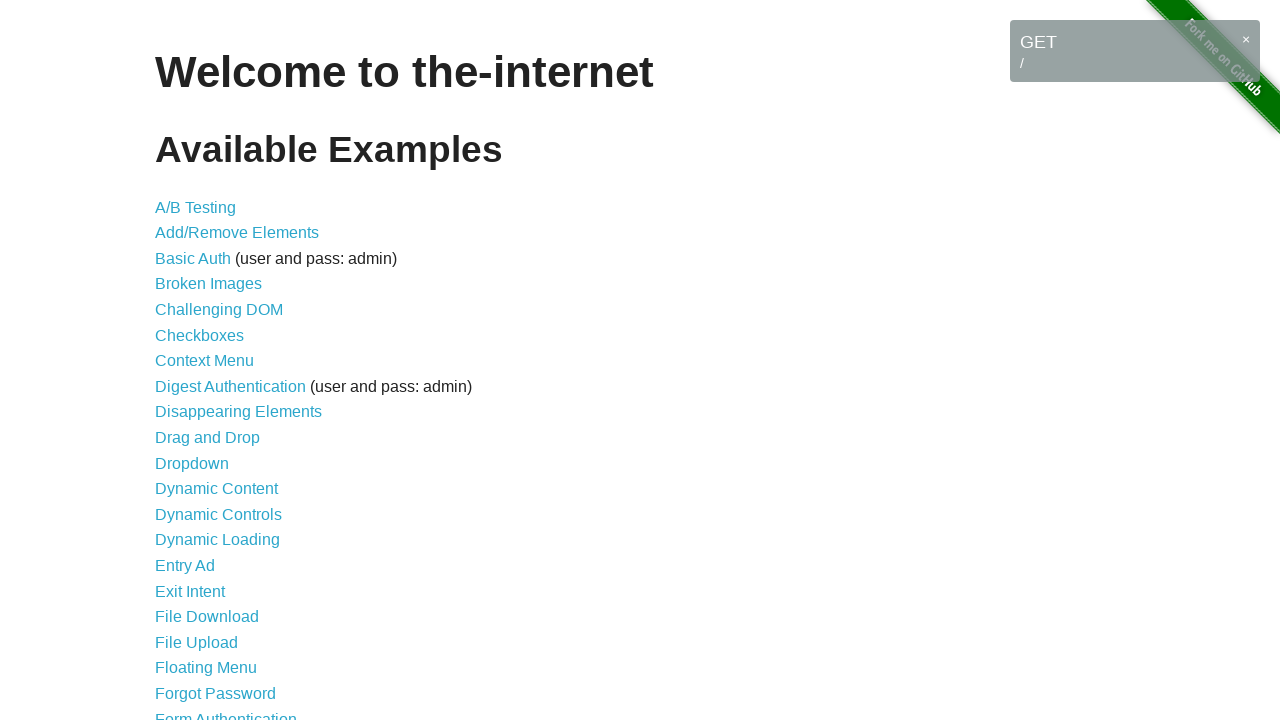

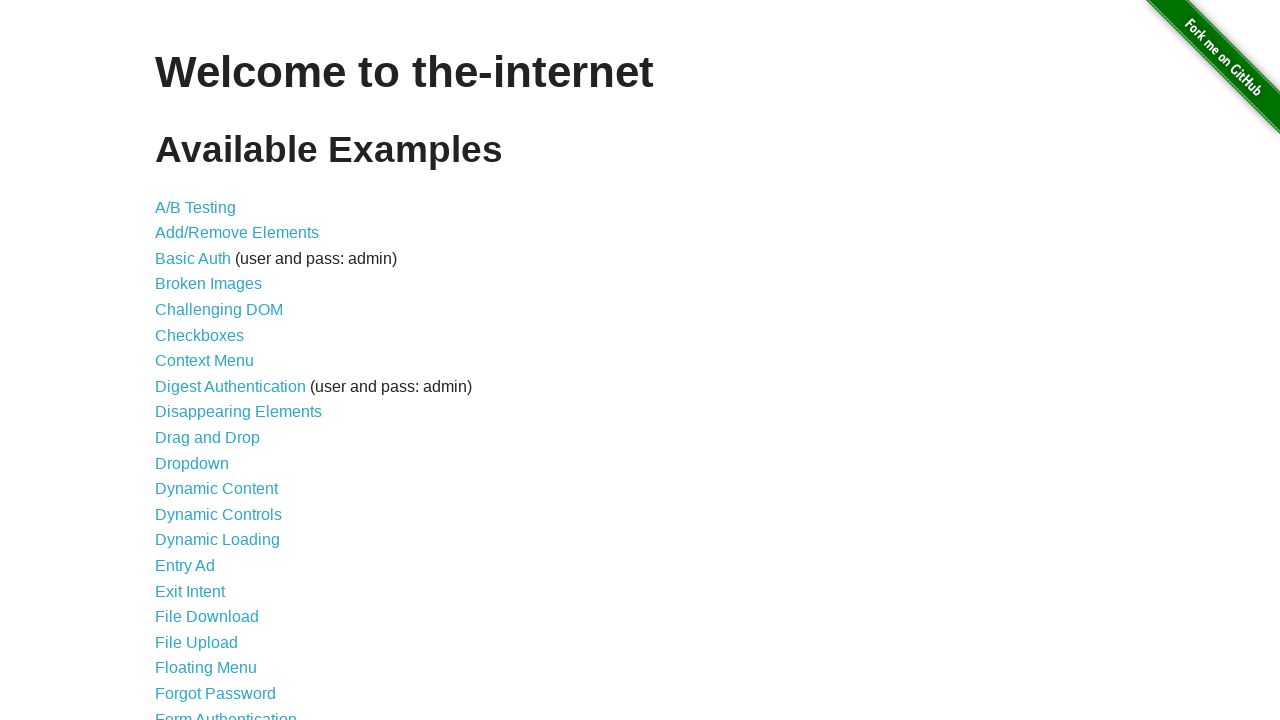